Tests browsing programming languages by category letter by clicking on Browse Languages menu, selecting a letter category, and verifying languages starting with that letter are displayed

Starting URL: https://www.99-bottles-of-beer.net/

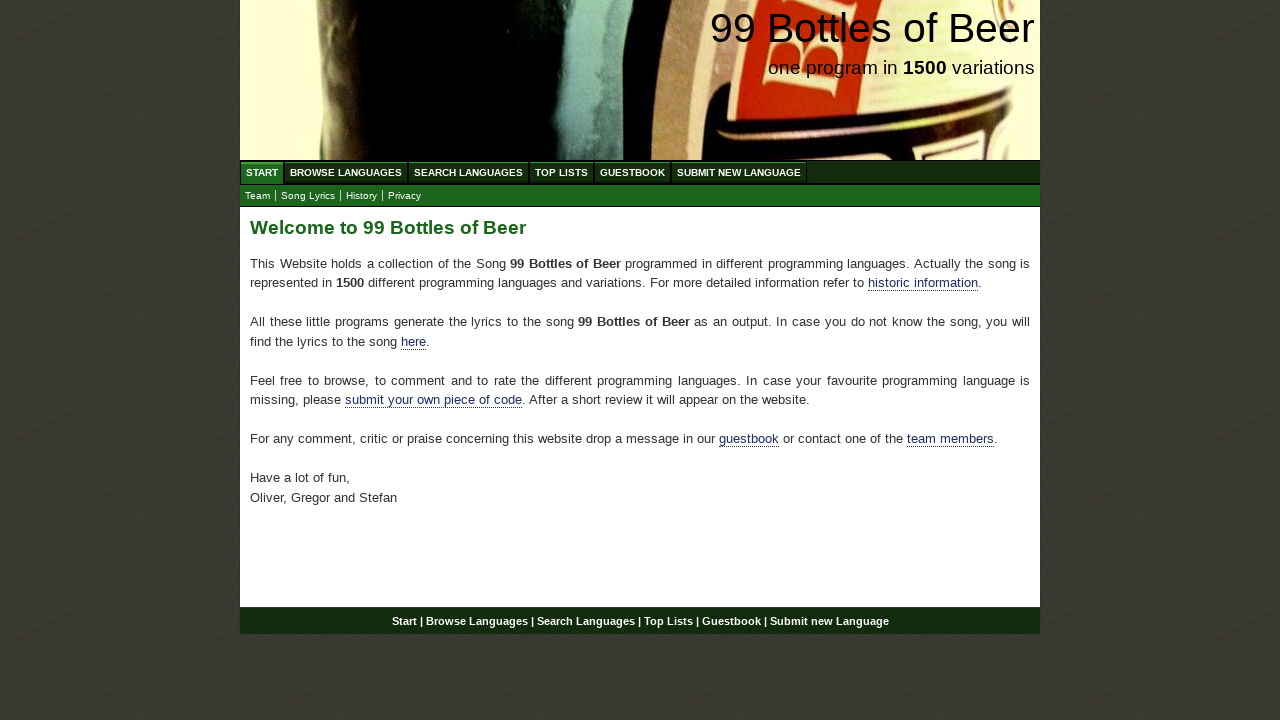

Clicked on Browse Languages menu at (346, 172) on xpath=//ul[@id='menu']//a[@href='/abc.html']
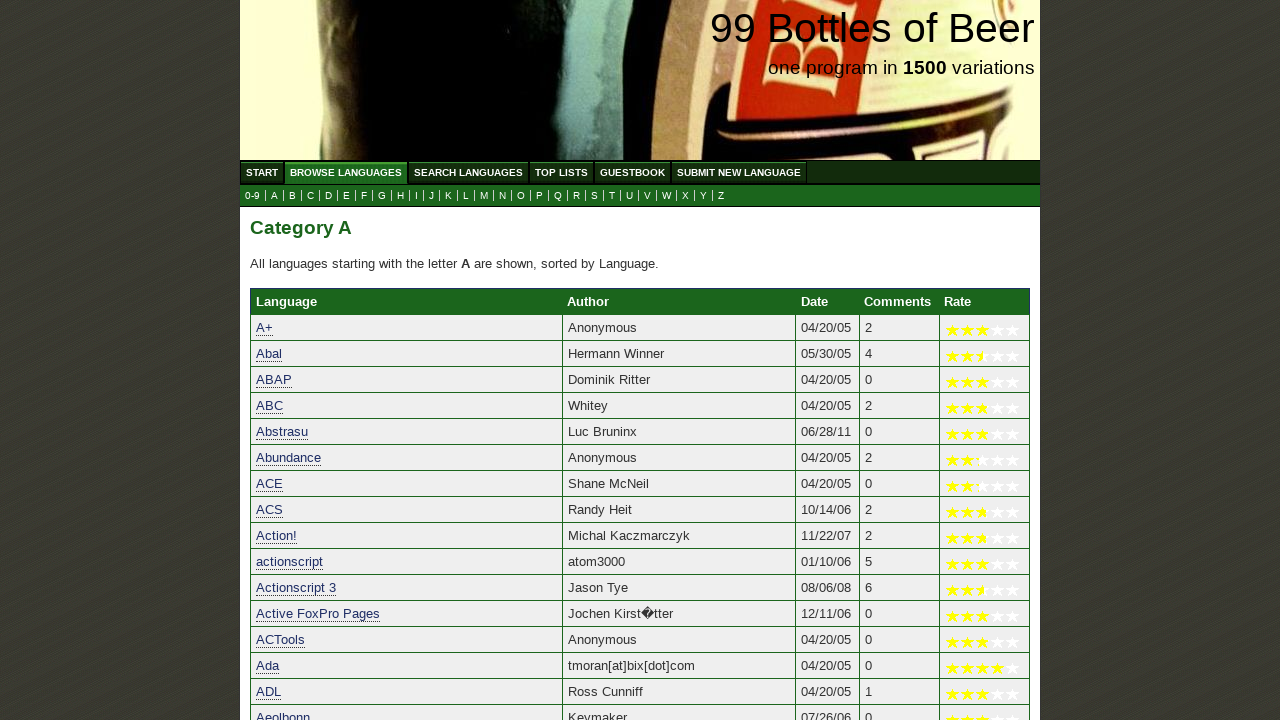

Clicked on 'Y' category in the submenu at (704, 196) on xpath=//ul[@id='submenu']//a[@href='y.html']
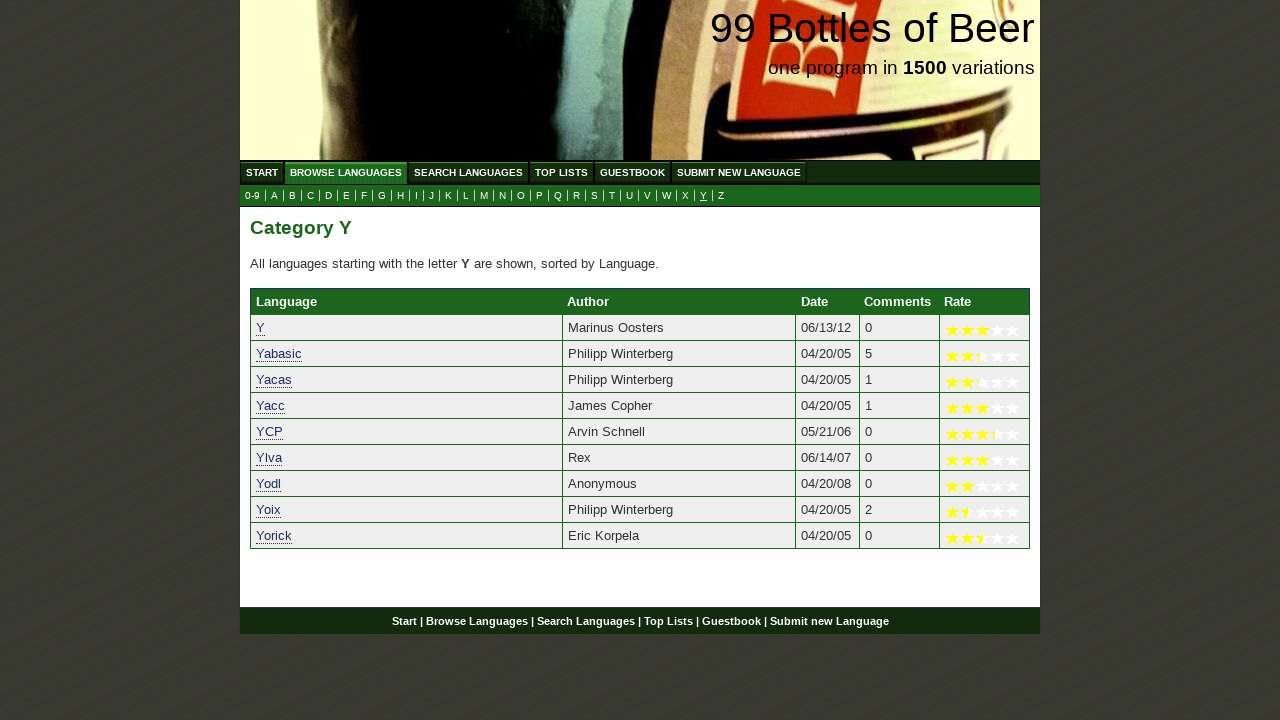

Languages list loaded for 'Y' category
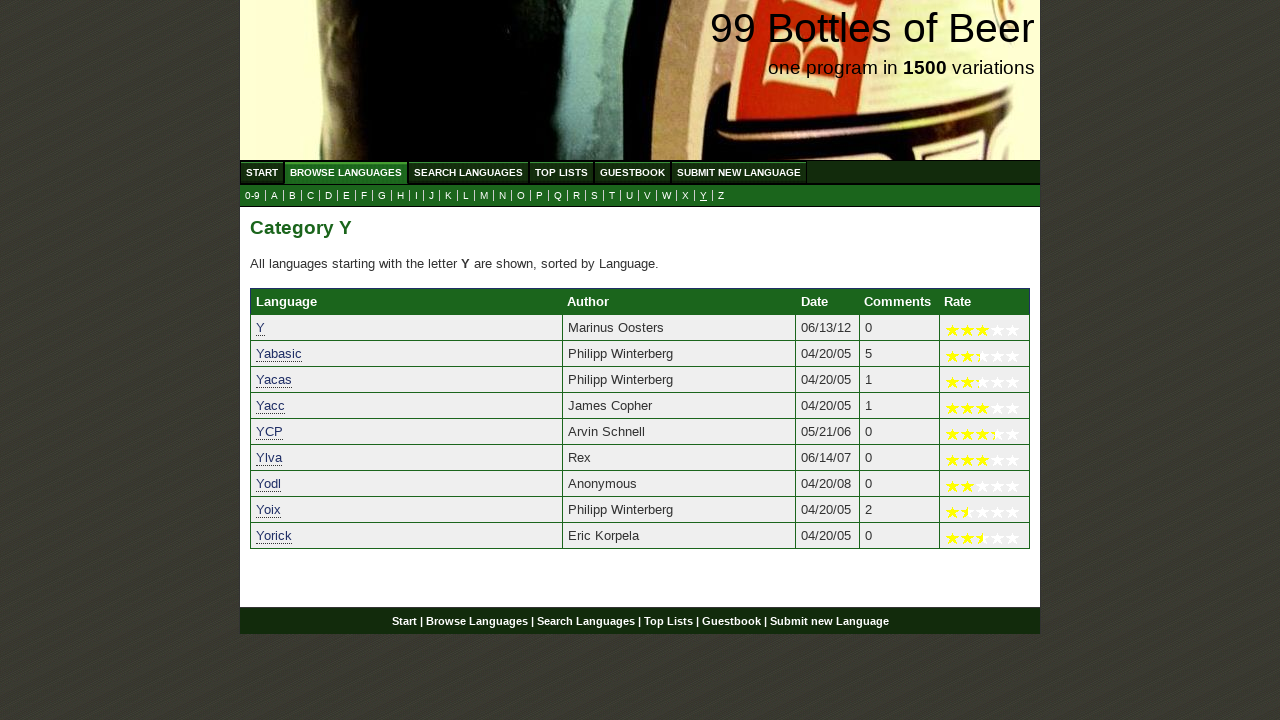

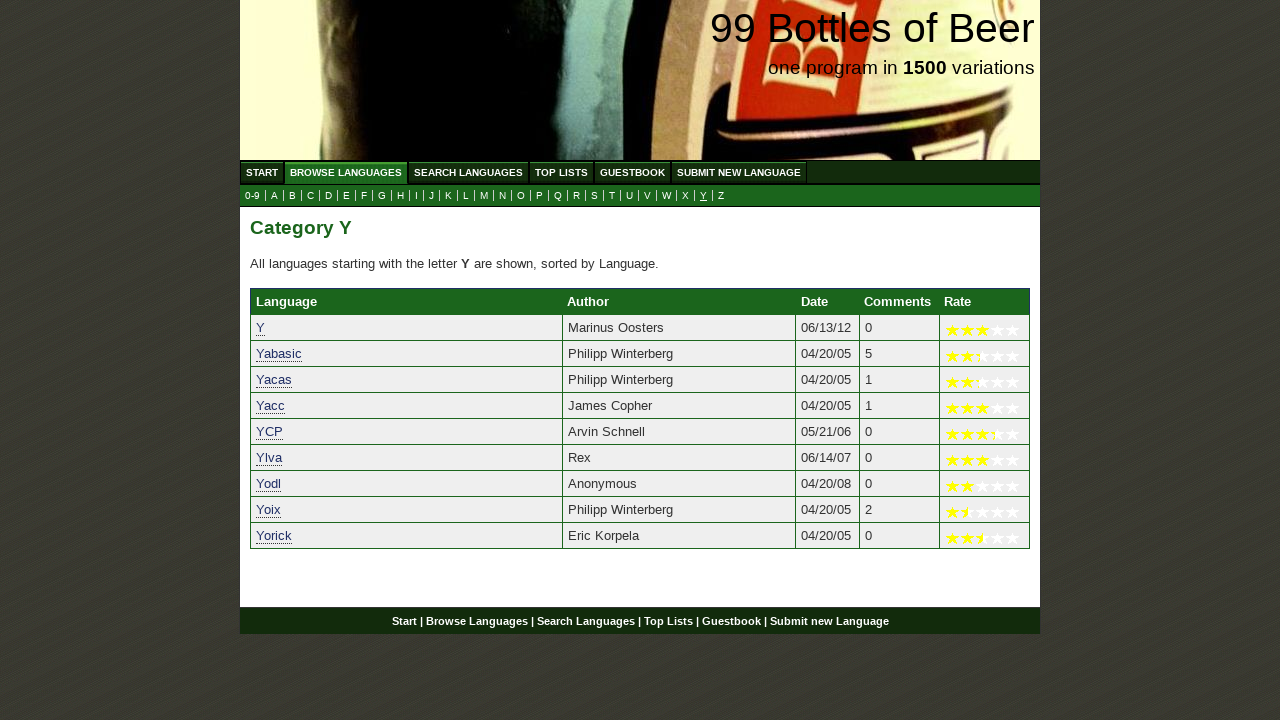